Tests table search functionality by entering "Tomato" in the search field and verifying filtered results

Starting URL: https://rahulshettyacademy.com/seleniumPractise/#/offers

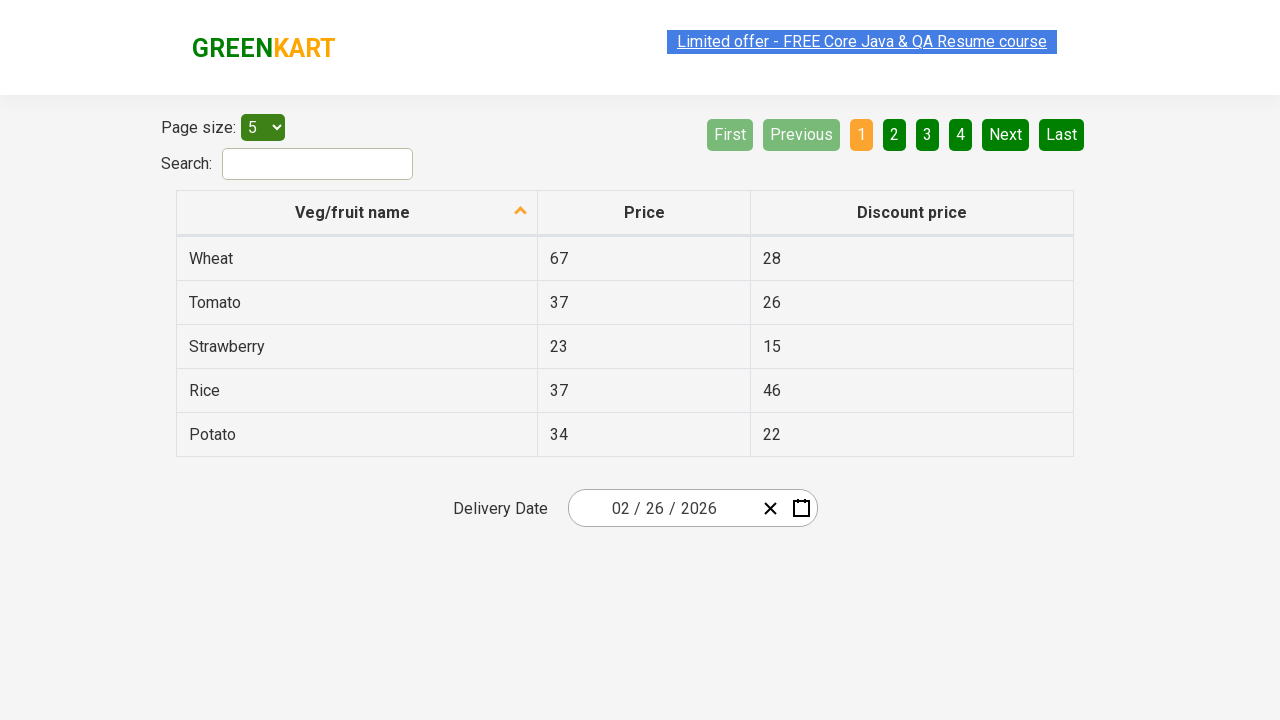

Entered 'Tomato' in the search field on #search-field
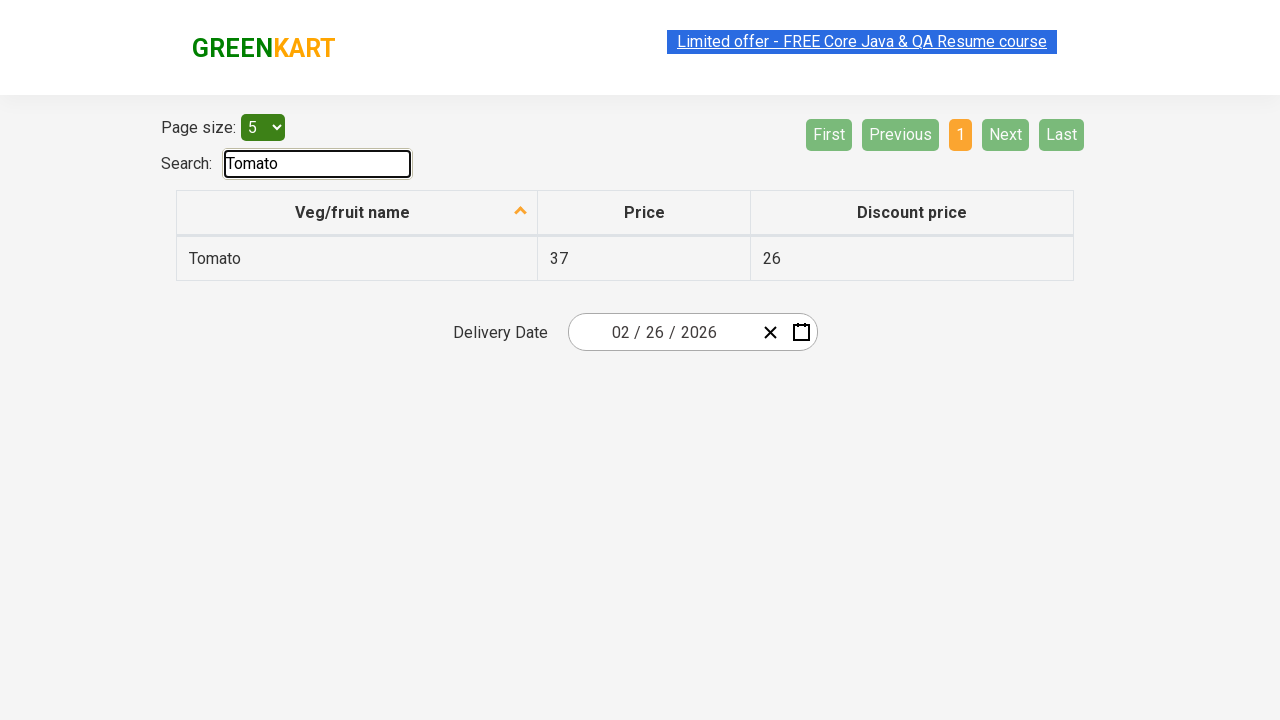

Waited for table to be filtered and results to appear
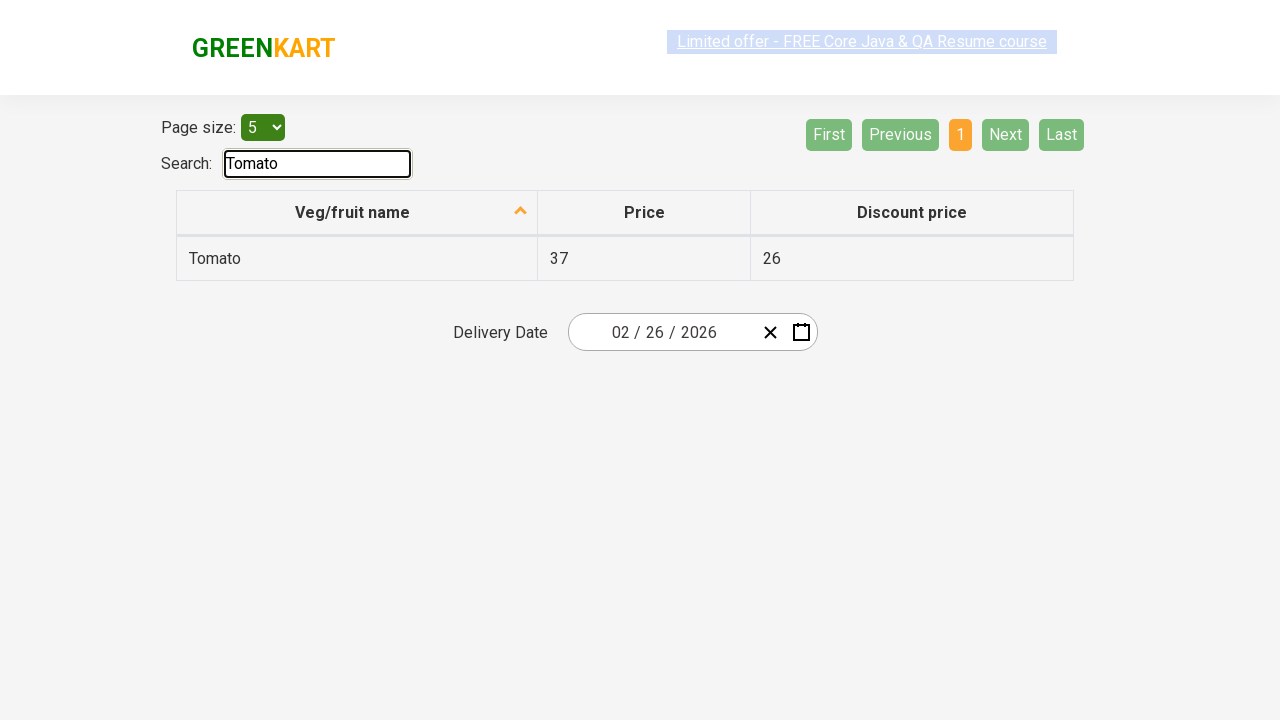

Located filtered table cells
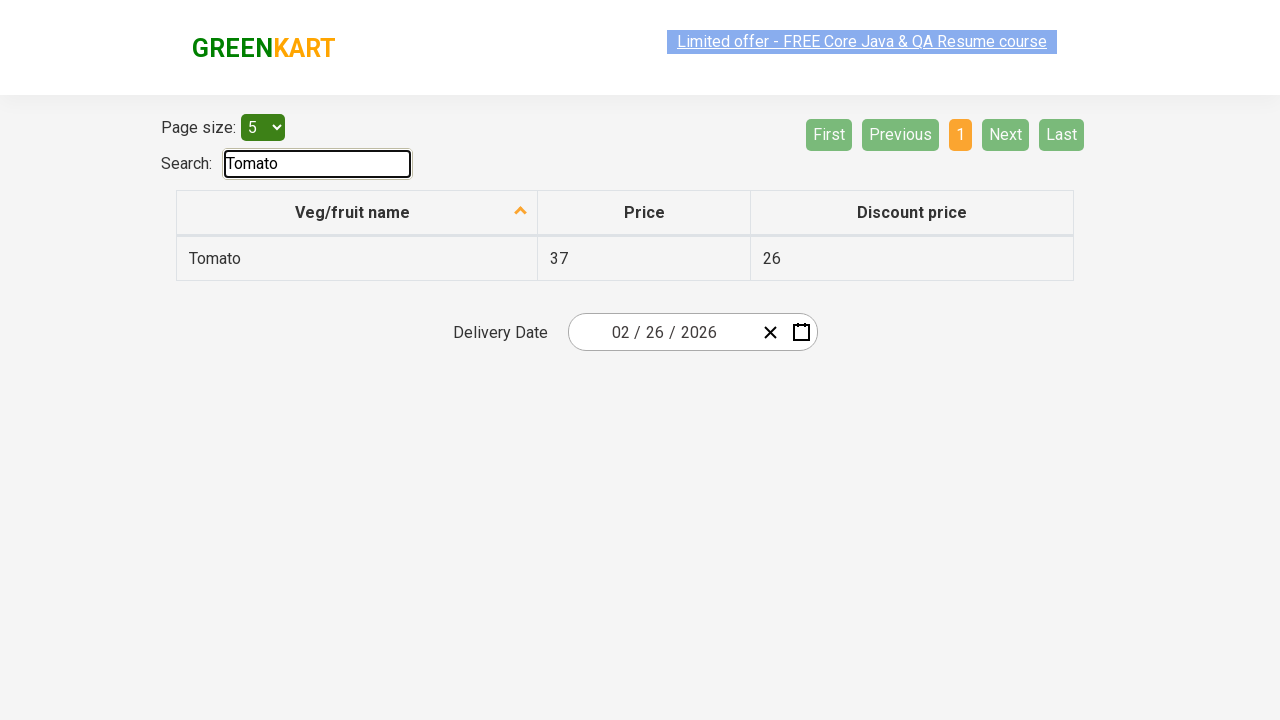

Verified that exactly one result is displayed
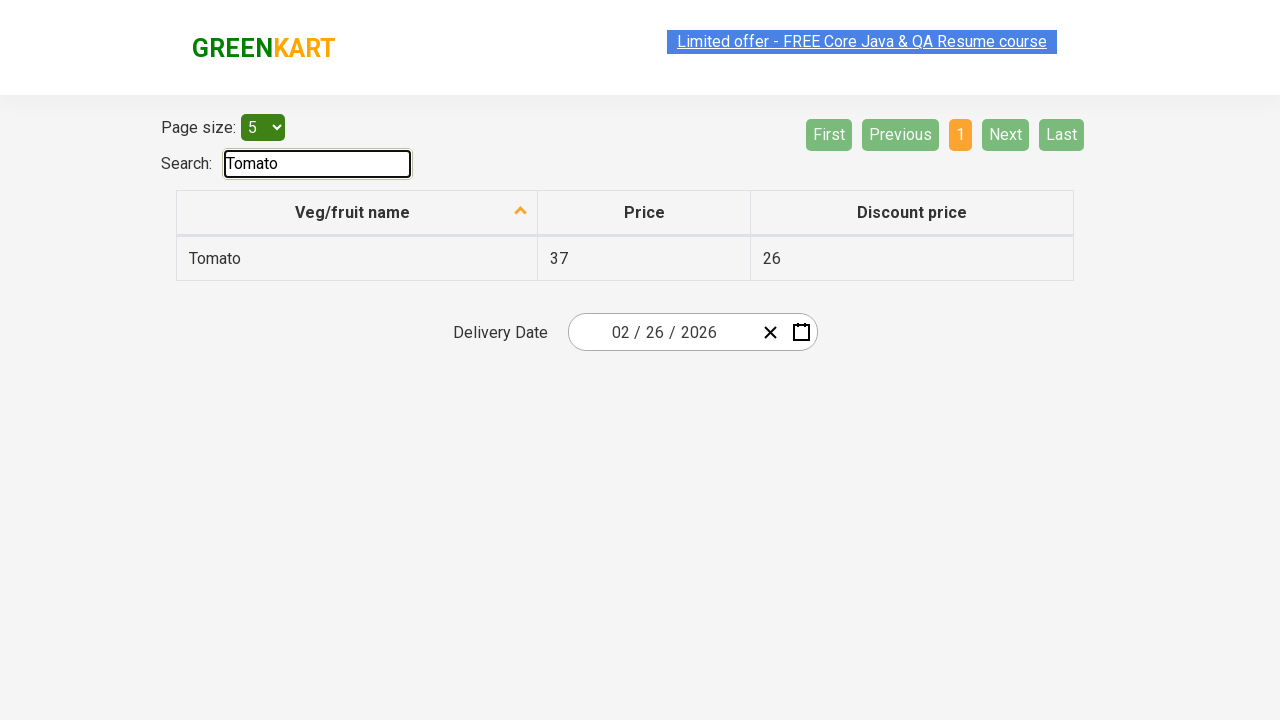

Verified that the filtered result contains 'Tomato'
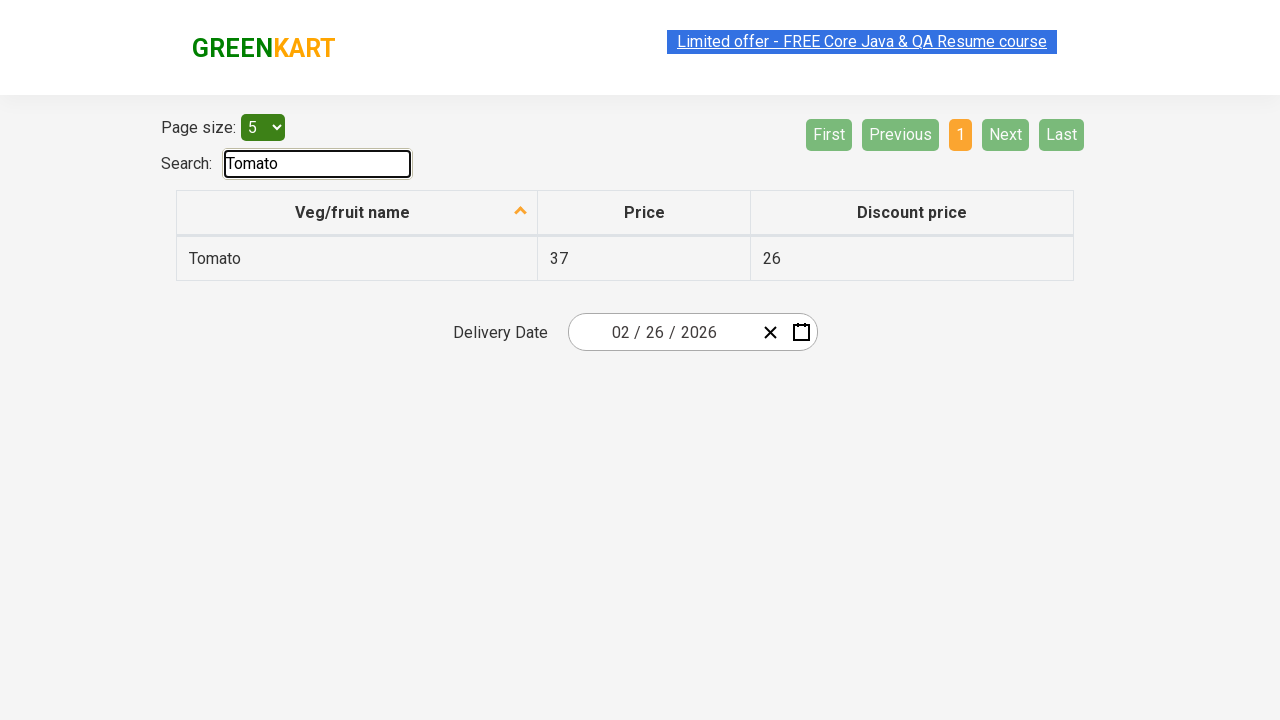

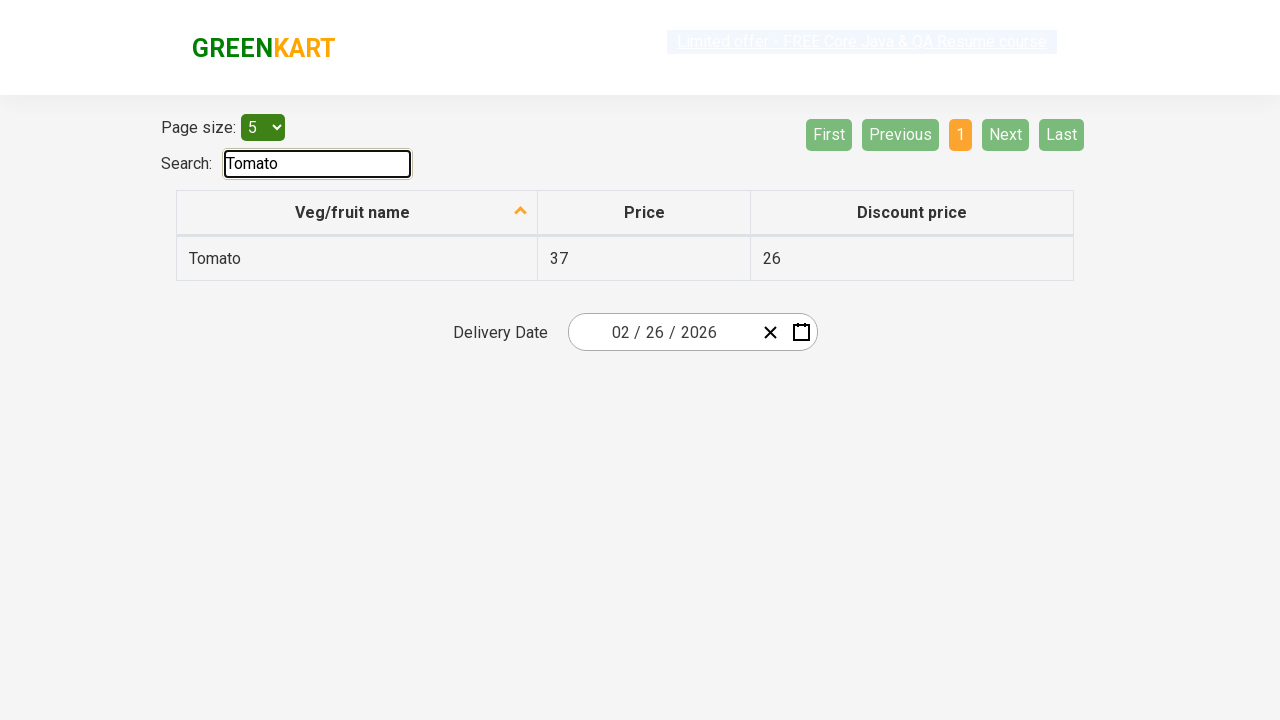